Navigates to KSRTC website to verify SSL certificate handling and page loading

Starting URL: https://ksrtc.in/oprs-web/

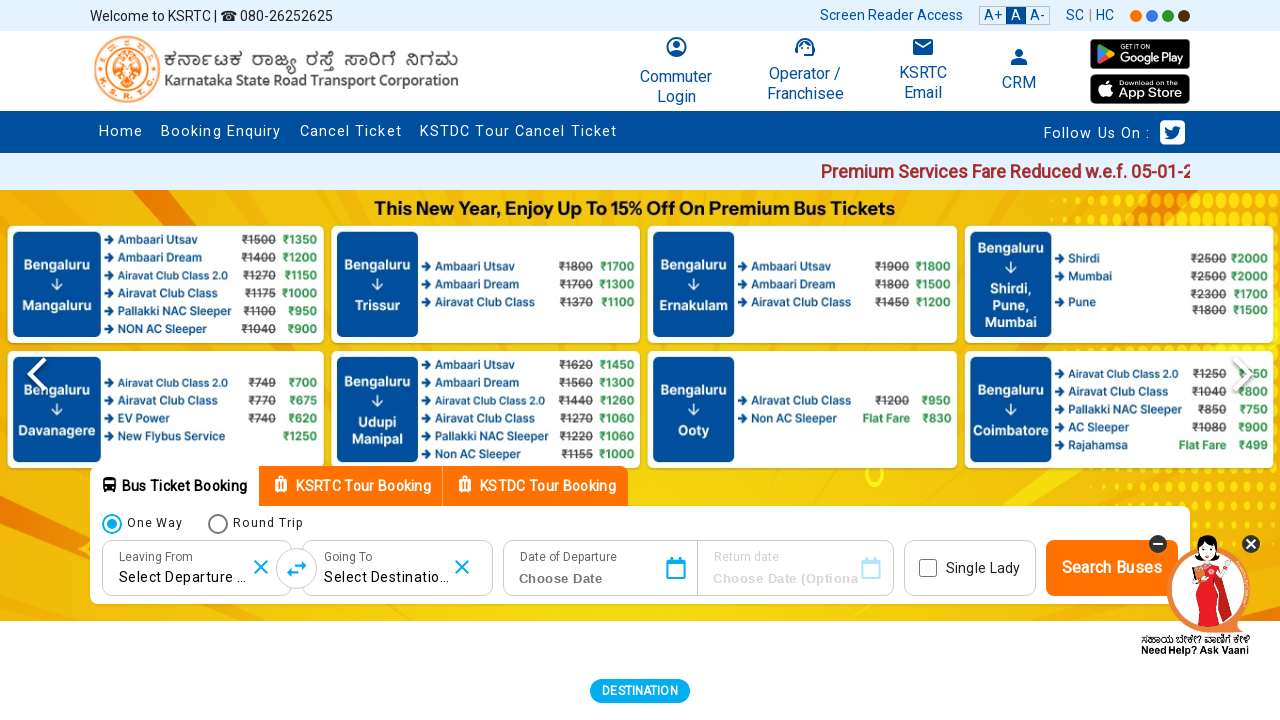

Waited for KSRTC website to fully load (networkidle state reached)
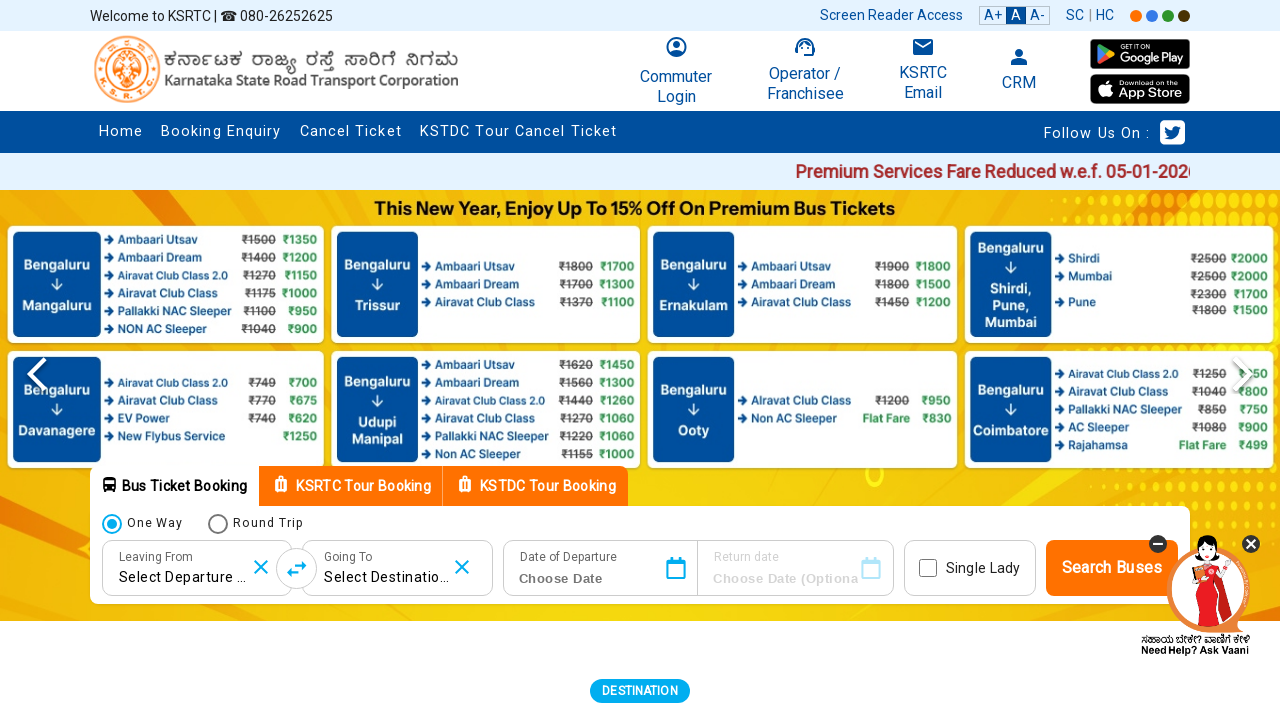

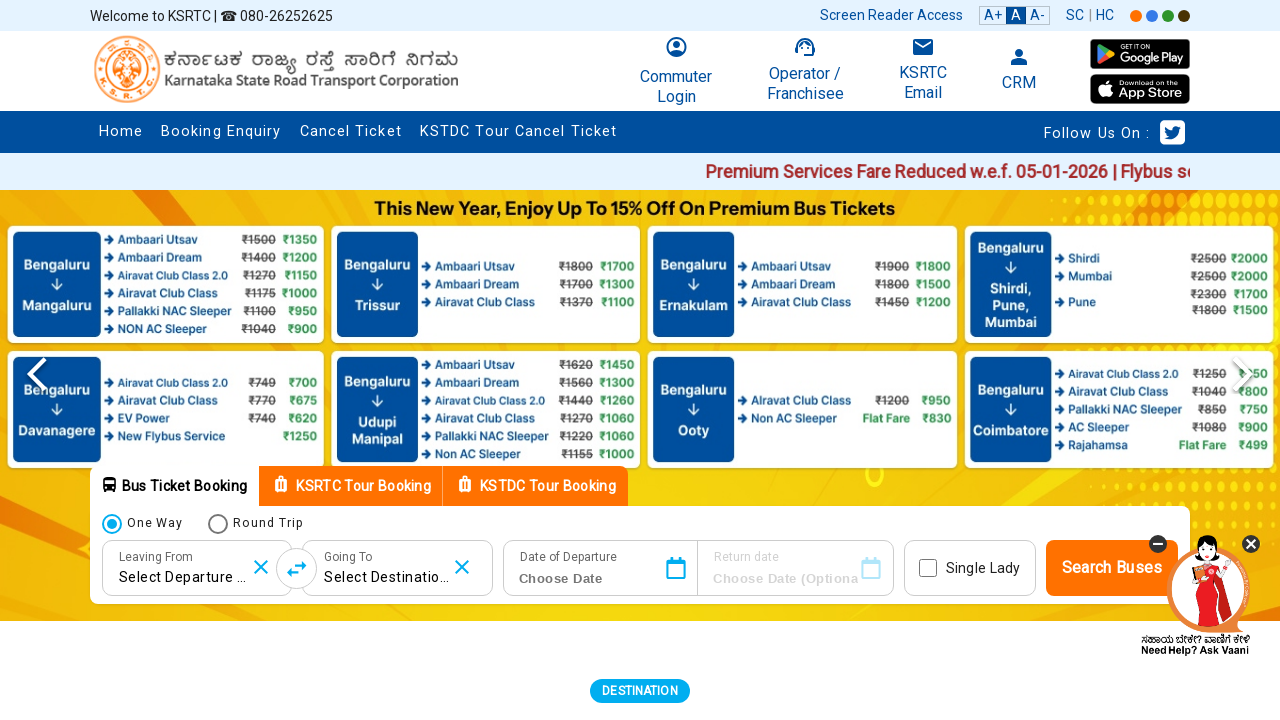